Tests the autocomplete subject input field by typing a value and pressing Enter

Starting URL: https://demoqa.com/automation-practice-form

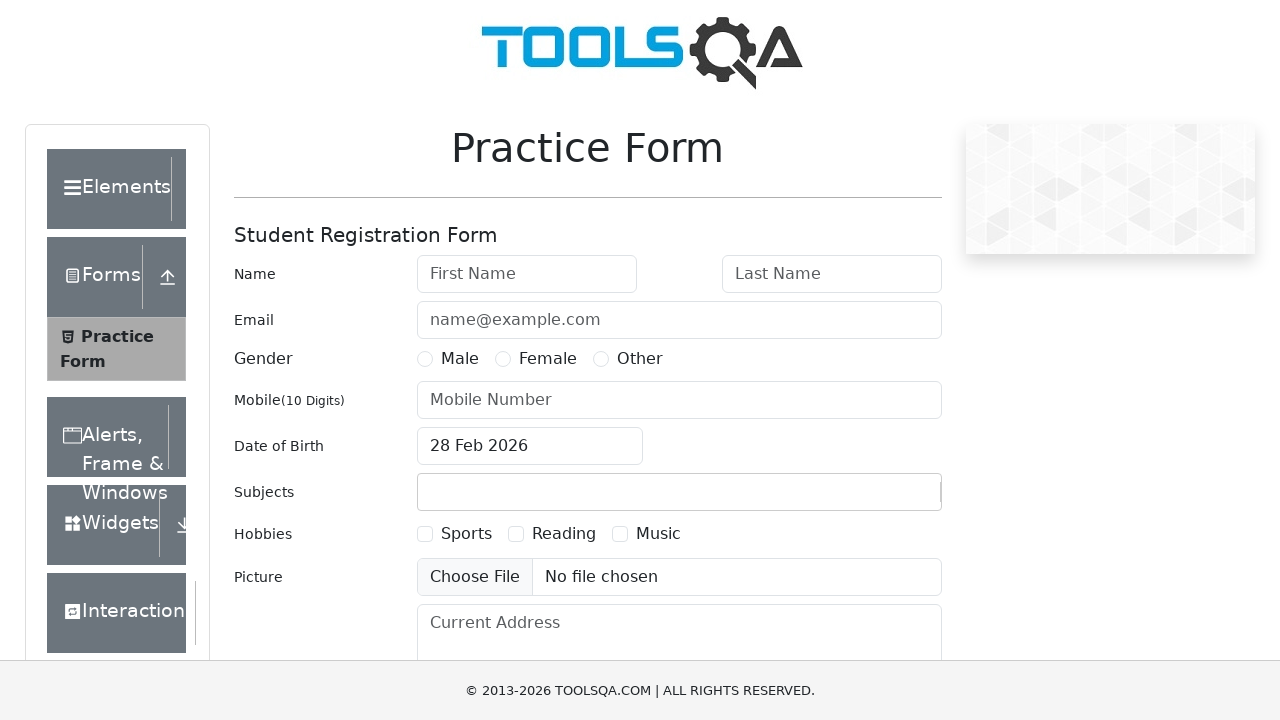

Navigated to automation practice form page
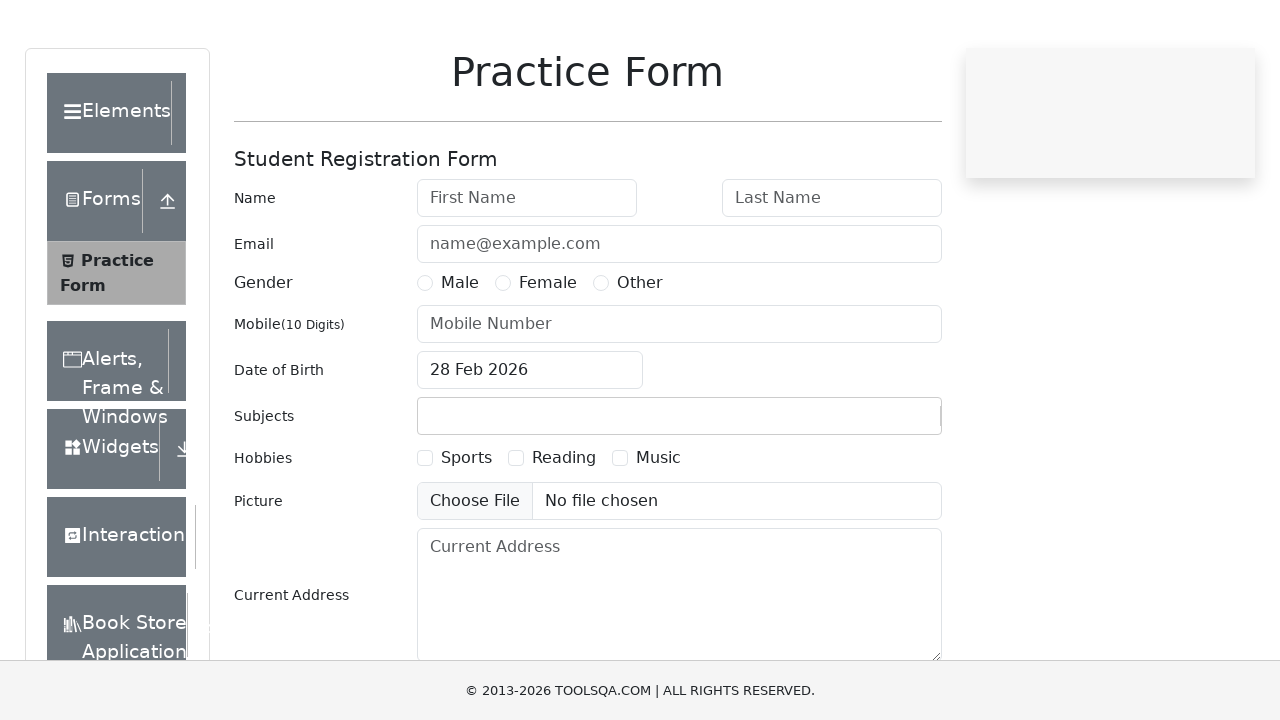

Filled subject input field with 'Math' on #subjectsInput
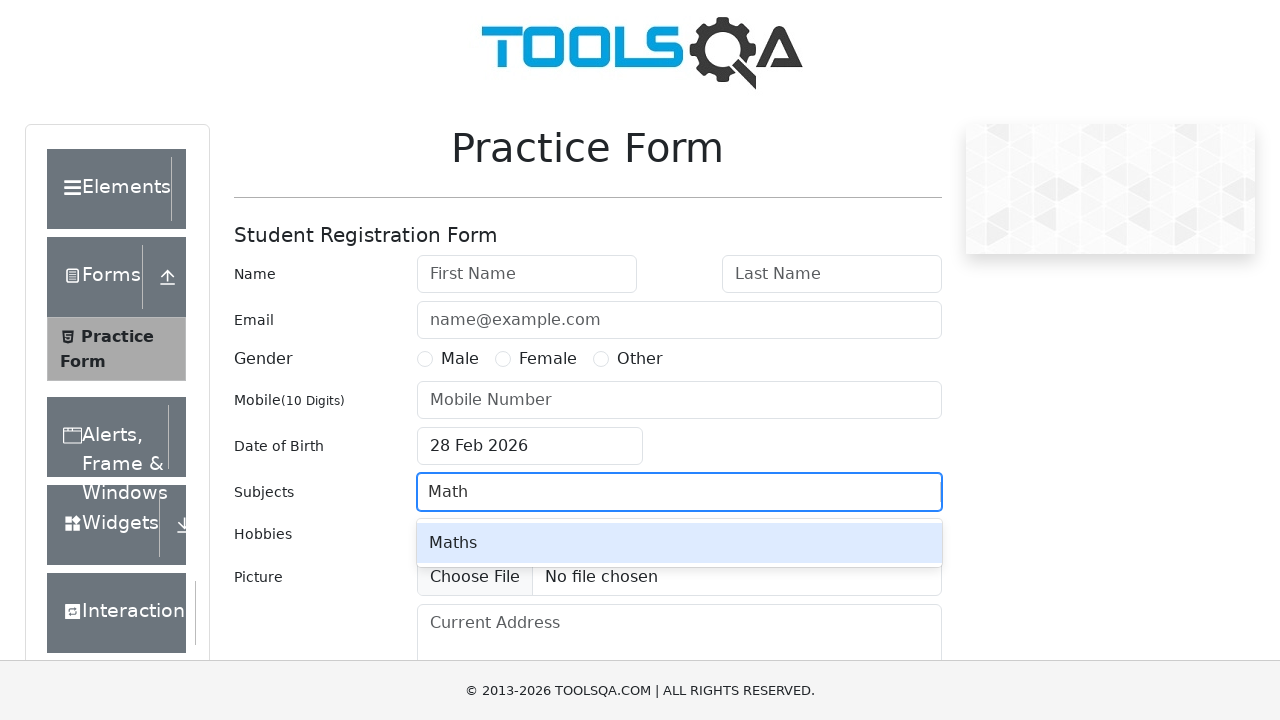

Pressed Enter to confirm subject selection on #subjectsInput
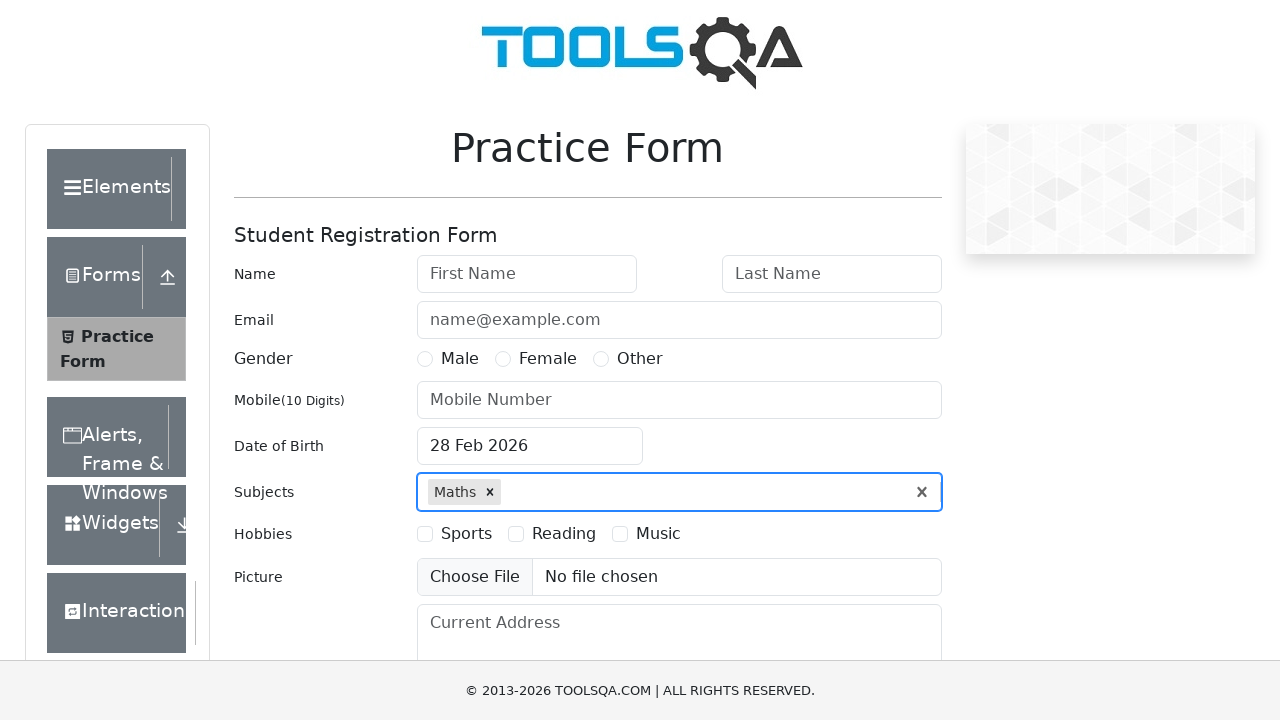

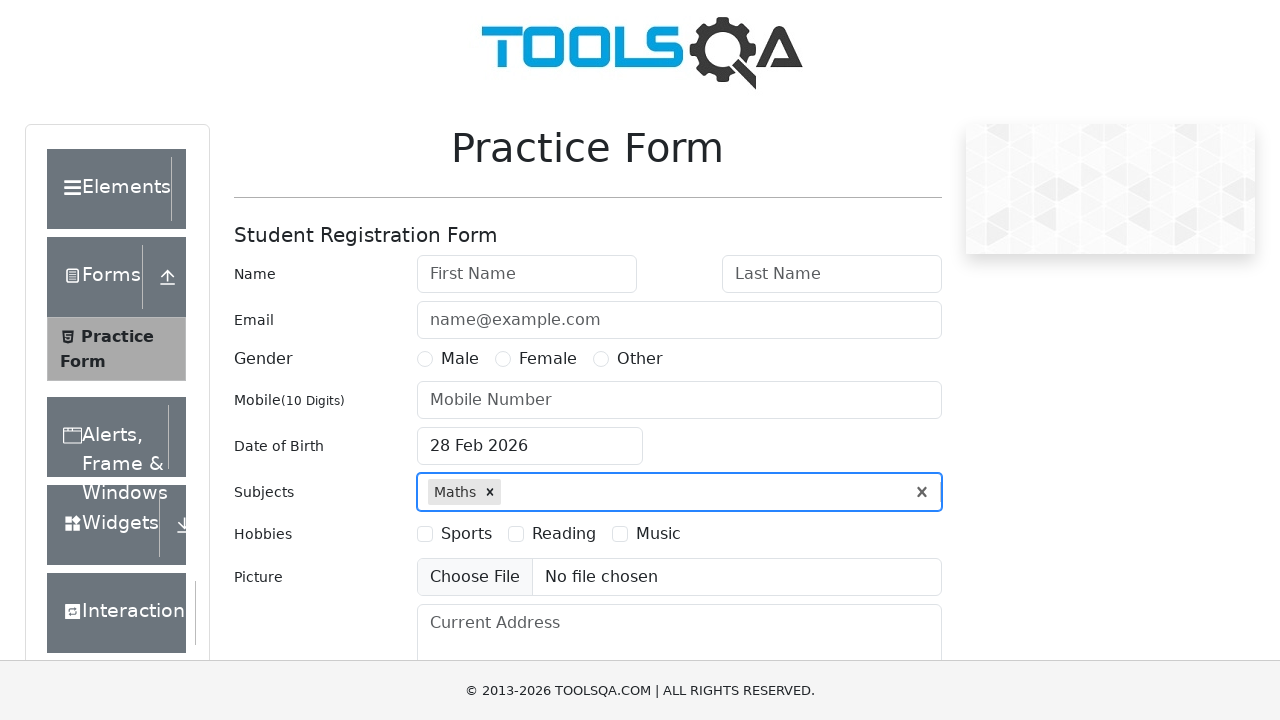